Tests interacting with a disabled input field on a demo UI site by clicking a menu item, removing the disabled attribute via JavaScript, and entering text into the field.

Starting URL: https://demoapps.qspiders.com/ui?scenario=1

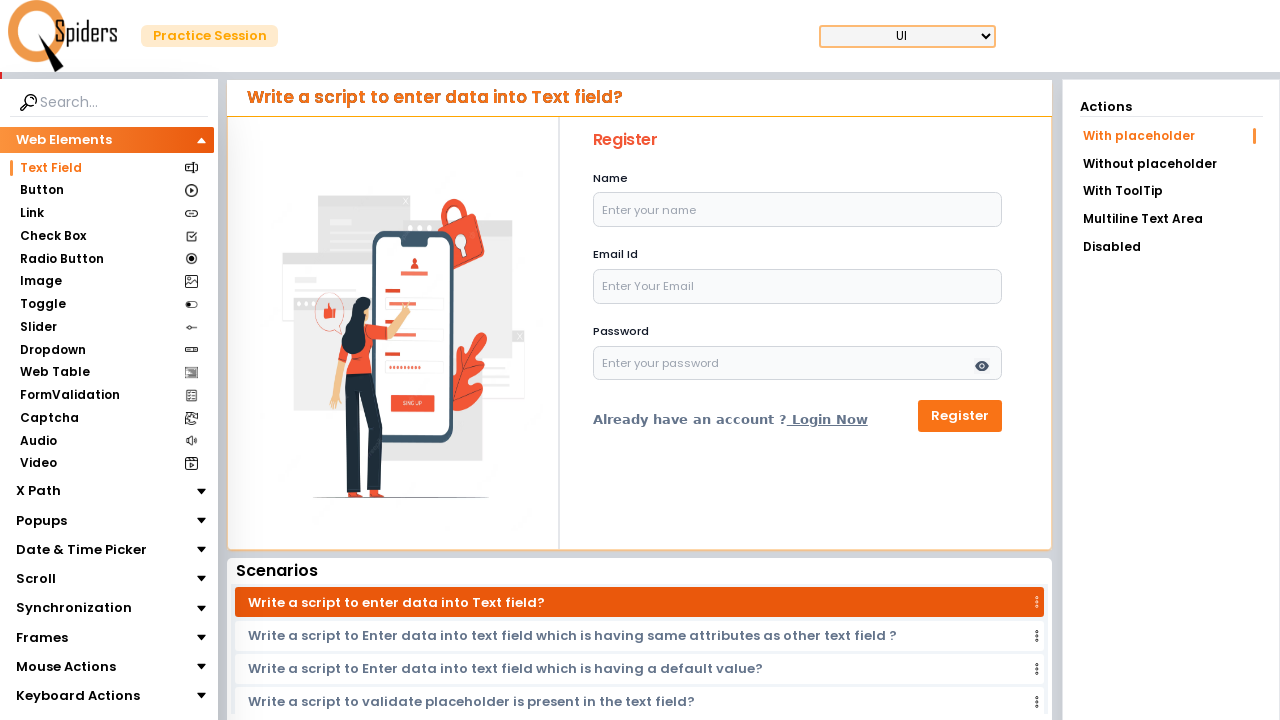

Clicked on the 5th menu item in the sidebar at (1171, 247) on xpath=//*[@id="demoUI"]/main/section/div/section/aside/div/ul/li[5]
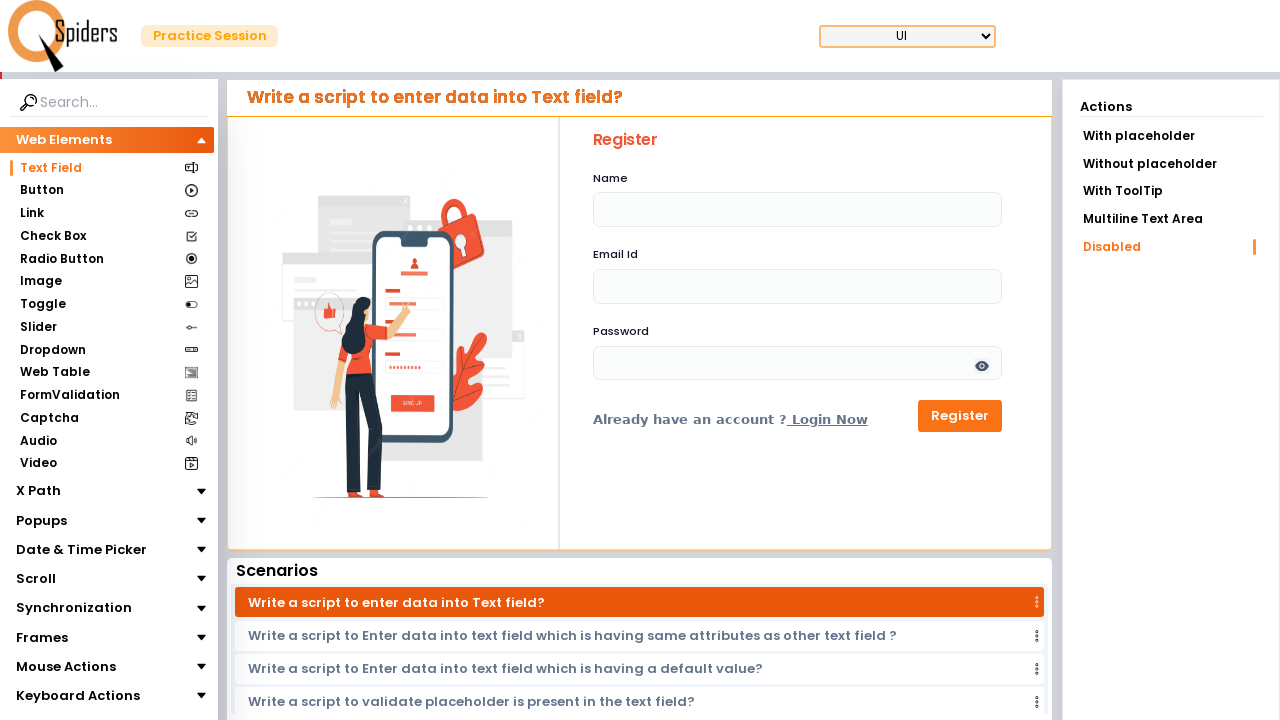

Removed disabled attribute from input field via JavaScript
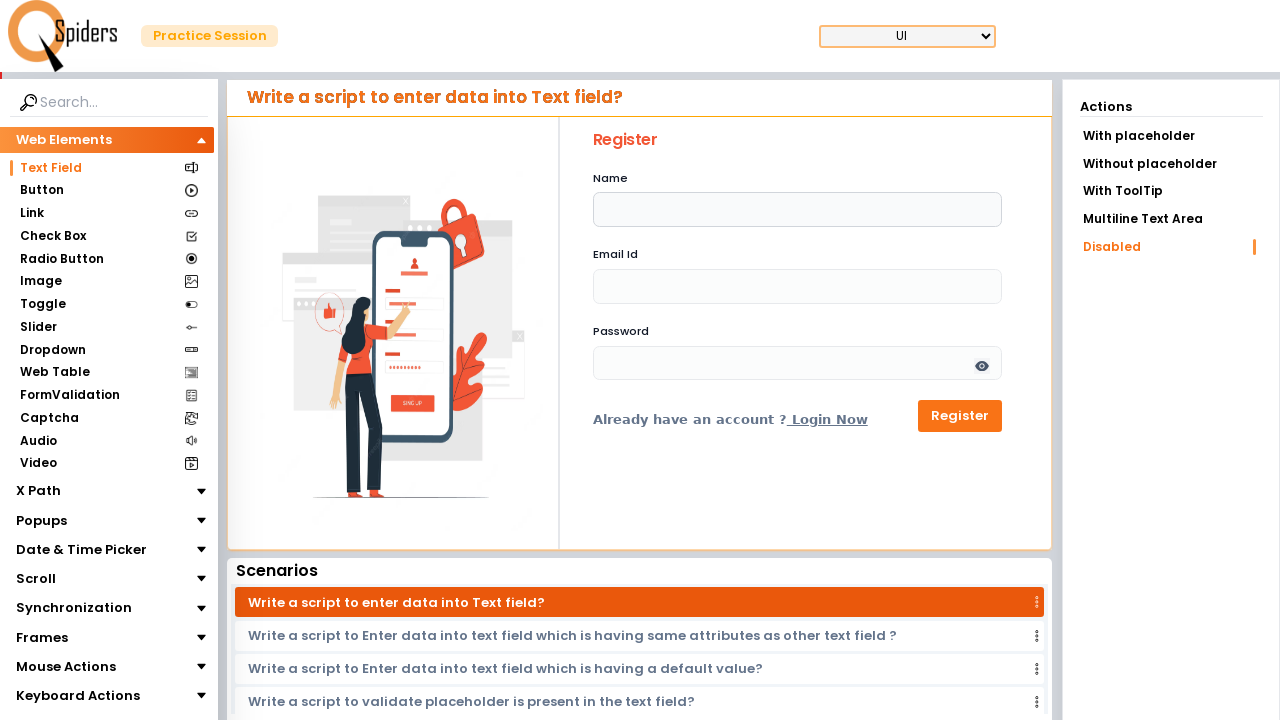

Filled the name input field with 'selenium' on #name
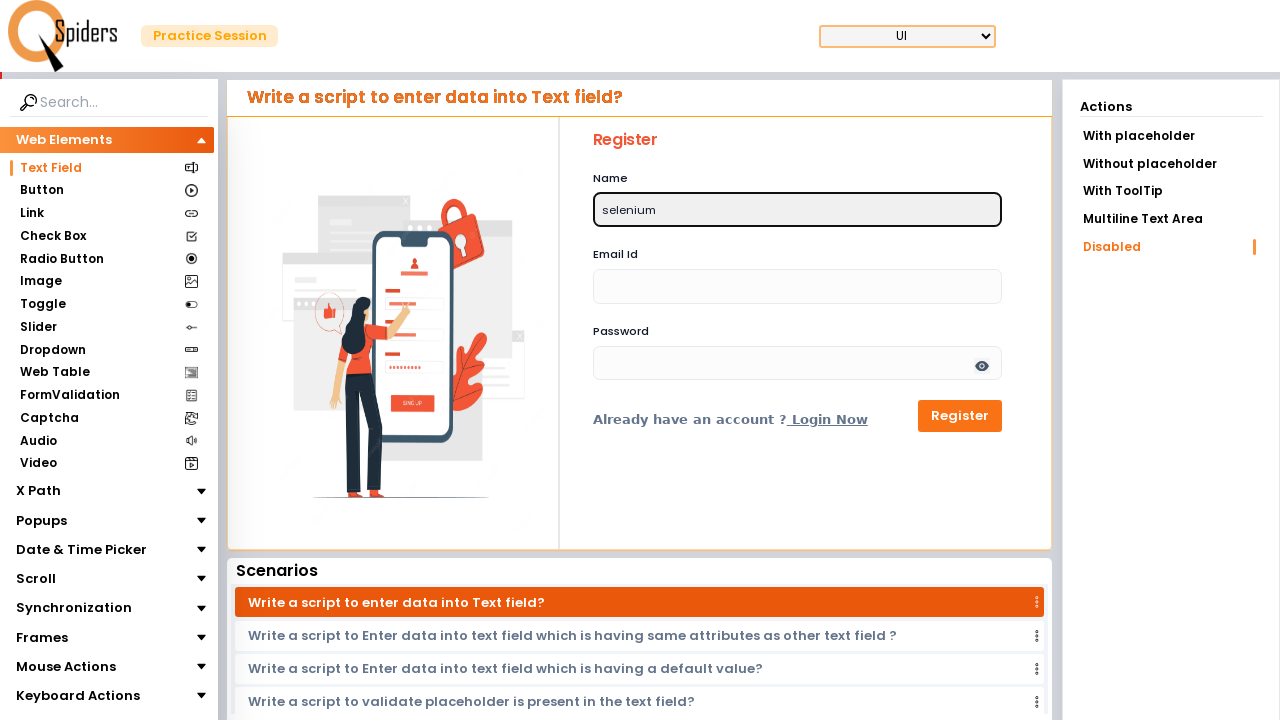

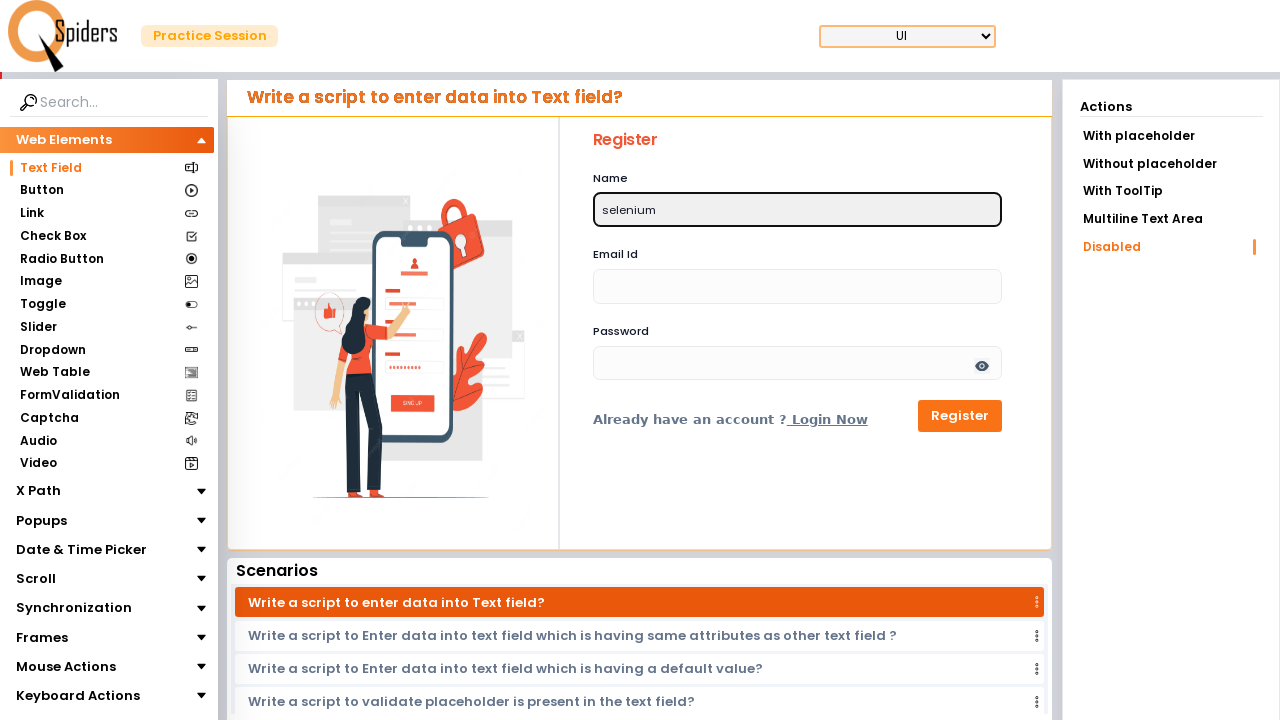